Tests clicking the link button on the buttons page

Starting URL: https://formy-project.herokuapp.com/buttons

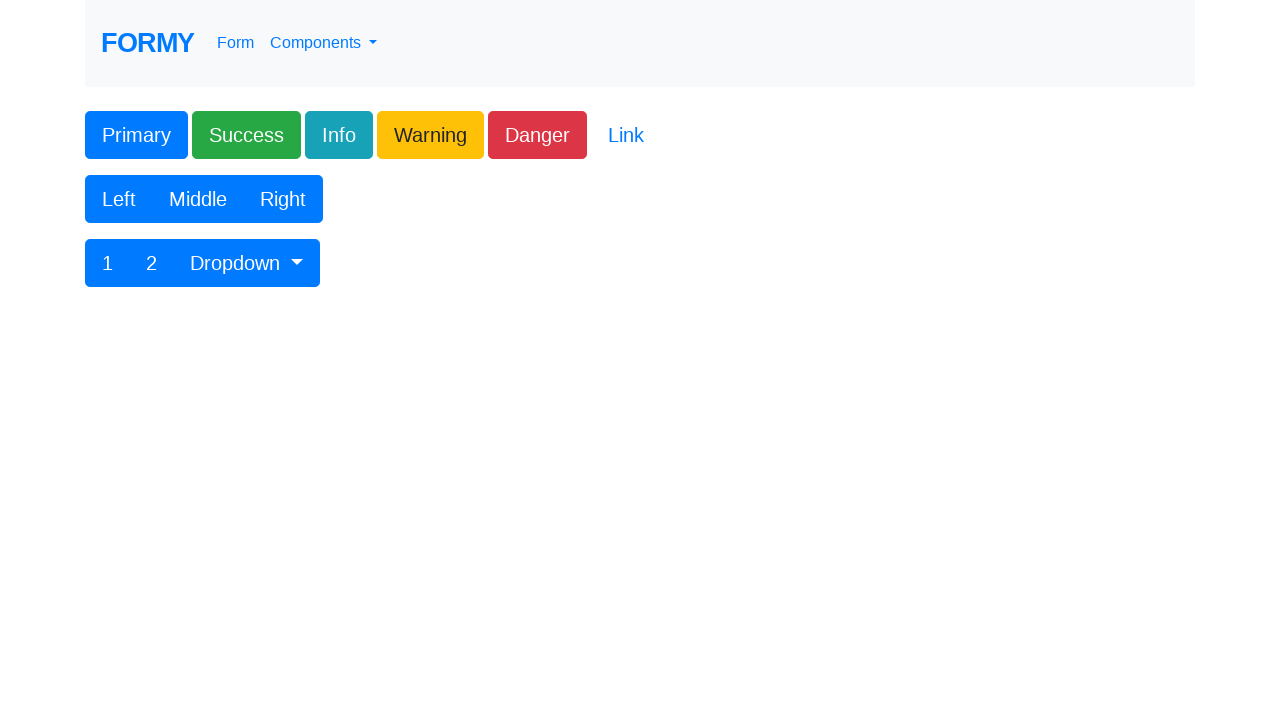

Navigated to buttons page
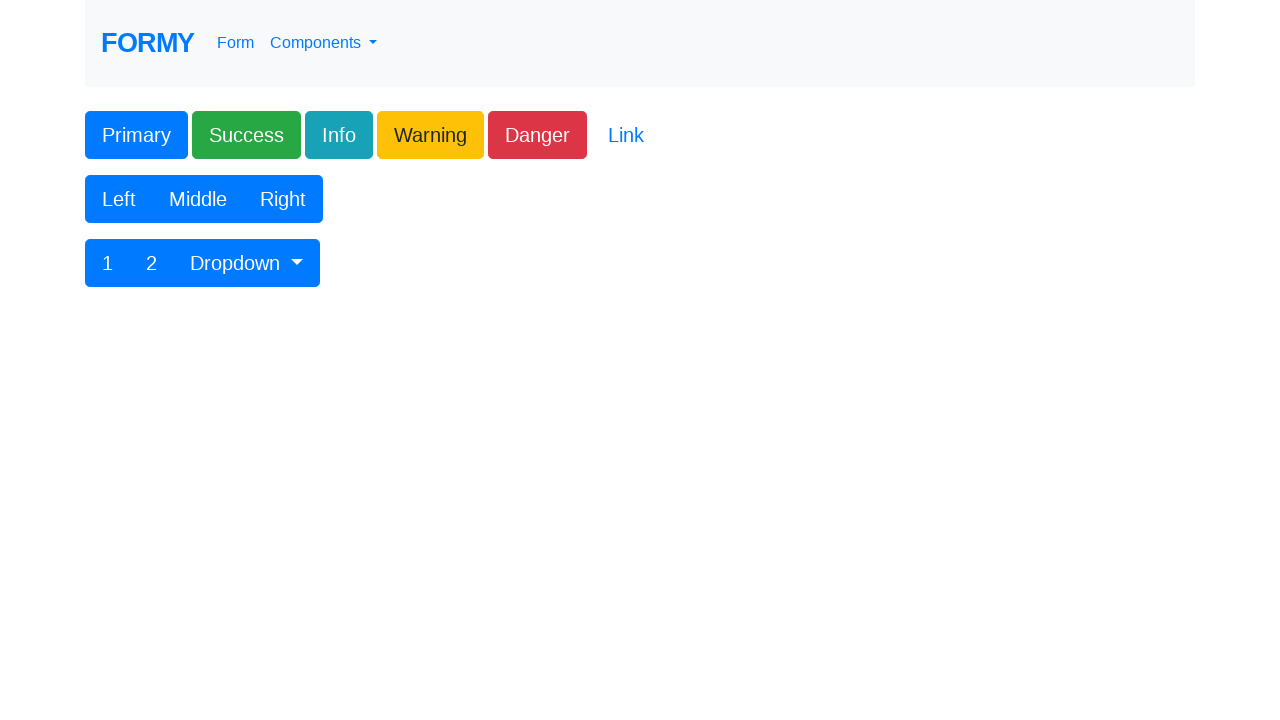

Clicked the link button on the buttons page at (626, 135) on xpath=//form//button[@class='btn btn-lg btn-link']
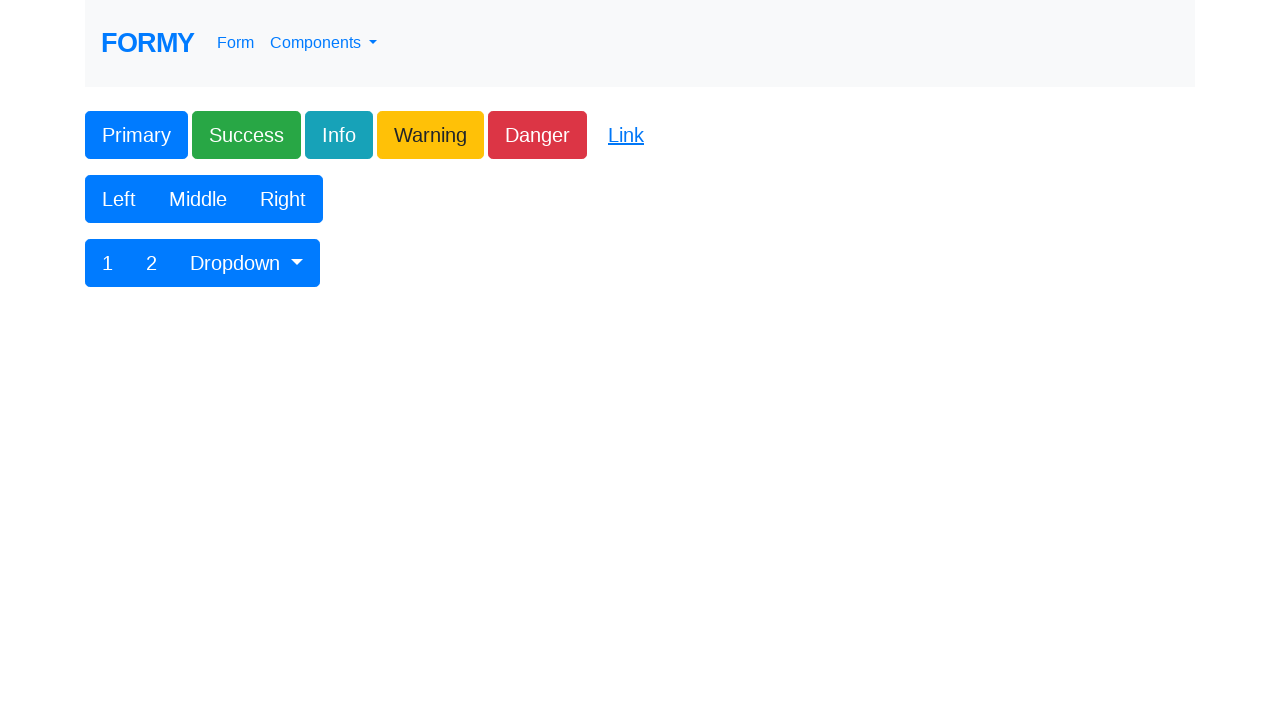

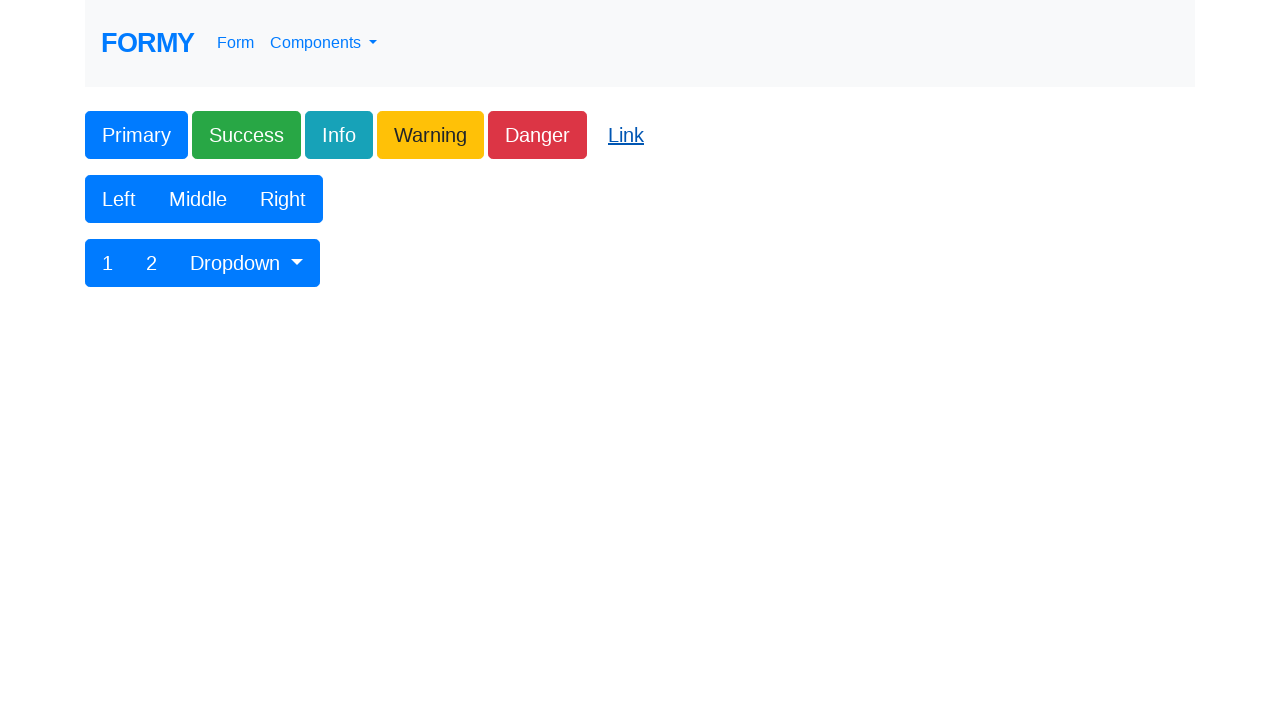